Tests JavaScript alert handling by clicking buttons that trigger JS alerts and confirm dialogs, then accepting them and verifying the result text updates.

Starting URL: https://the-internet.herokuapp.com/javascript_alerts

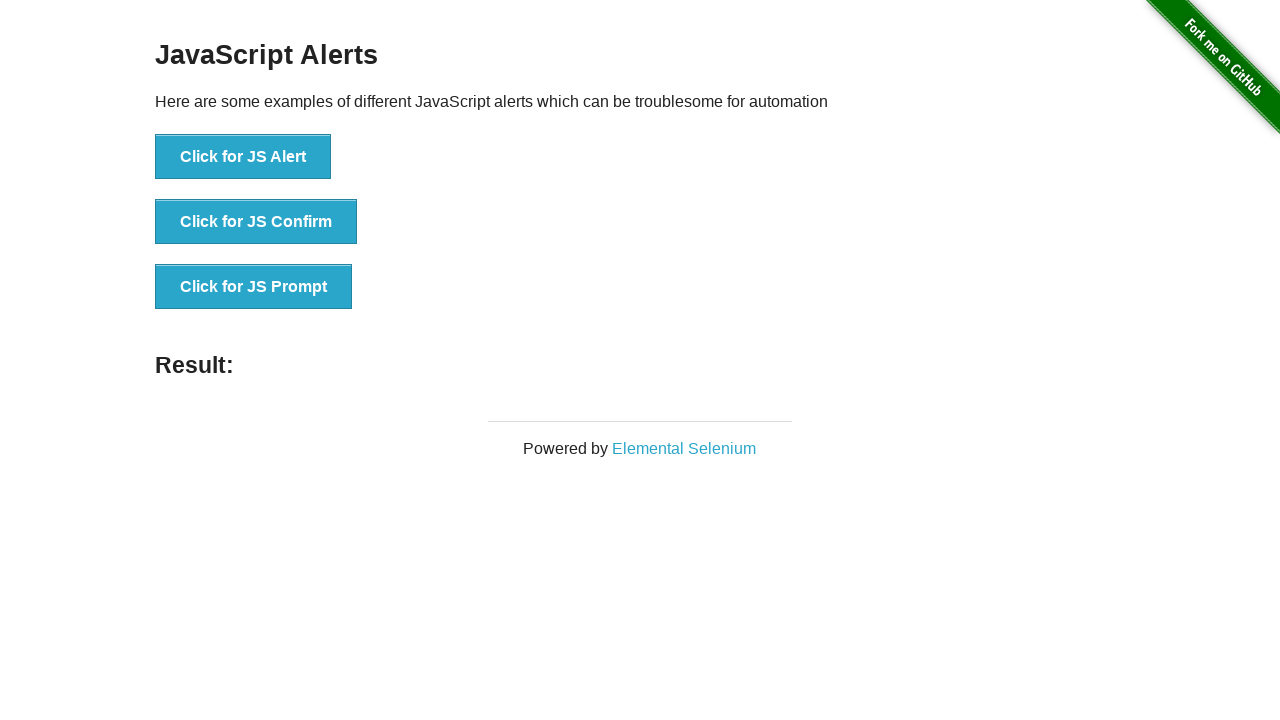

Set up dialog handler to automatically accept alerts and confirm dialogs
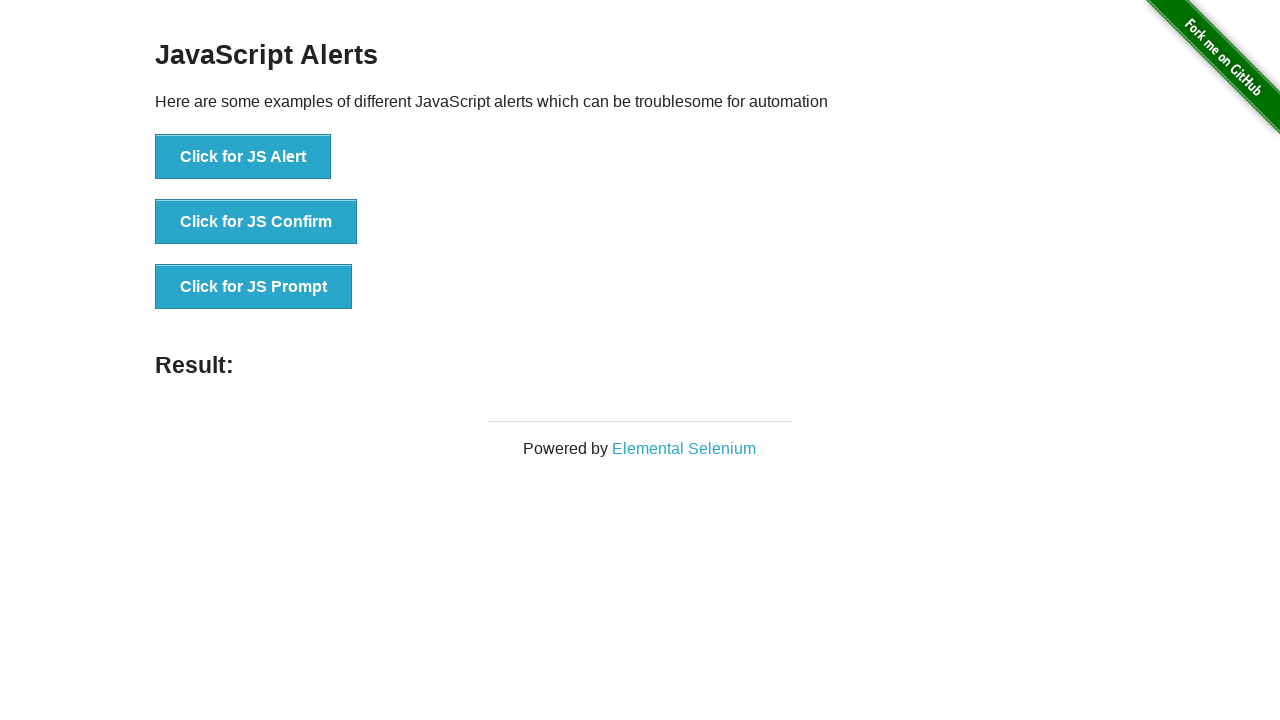

Clicked the JS Alert button to trigger a basic alert at (243, 157) on xpath=//button[@onclick='jsAlert()']
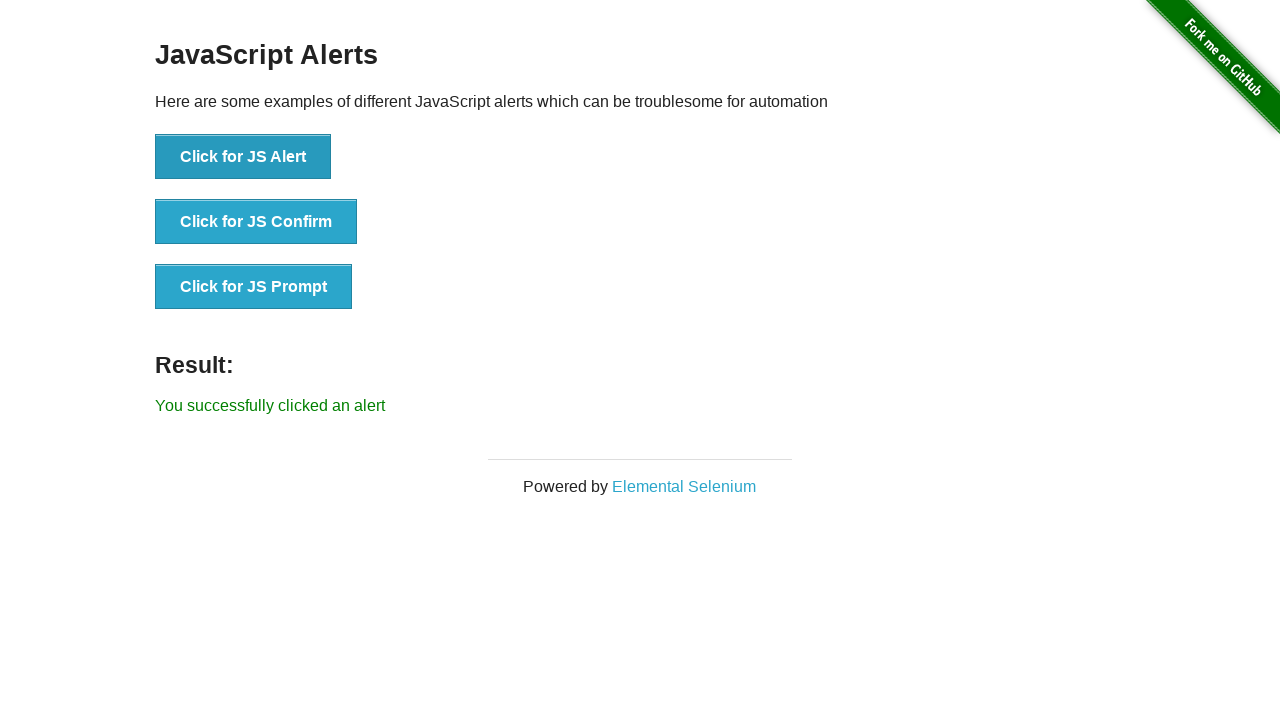

Result text updated after accepting the alert
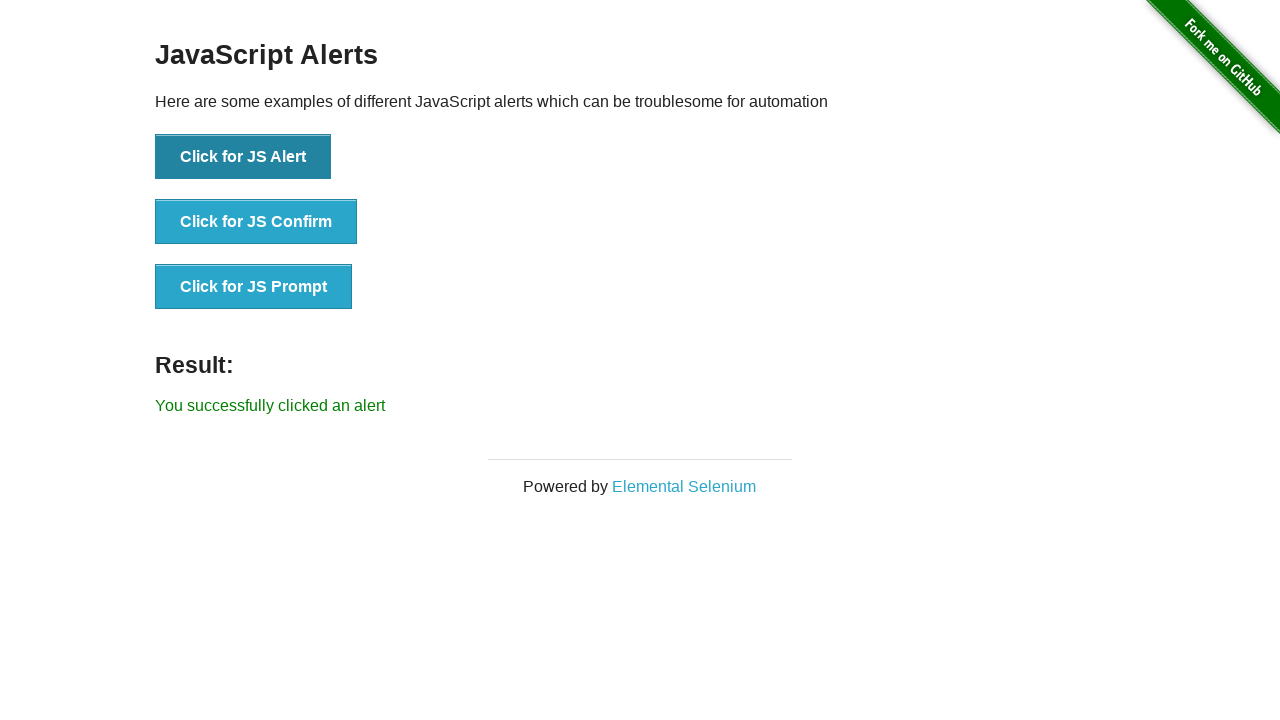

Clicked the JS Confirm button to trigger a confirm dialog at (256, 222) on xpath=//button[@onclick='jsConfirm()']
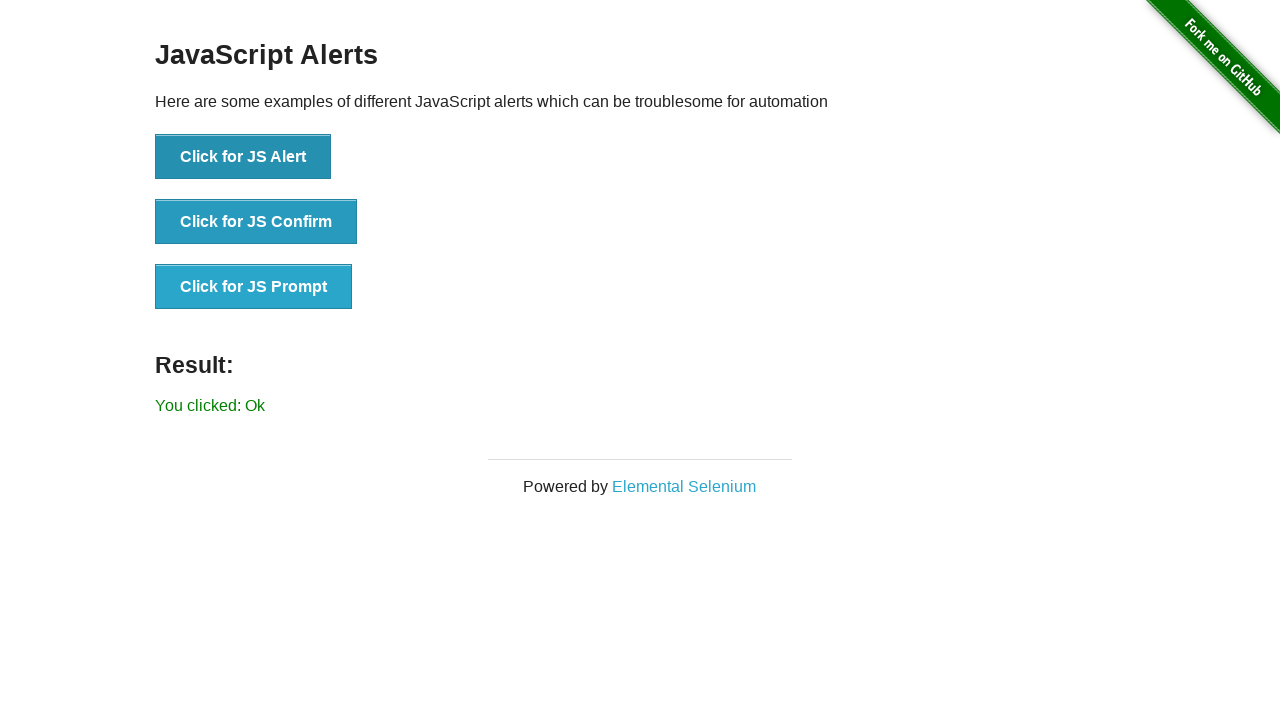

Result text updated after accepting the confirm dialog
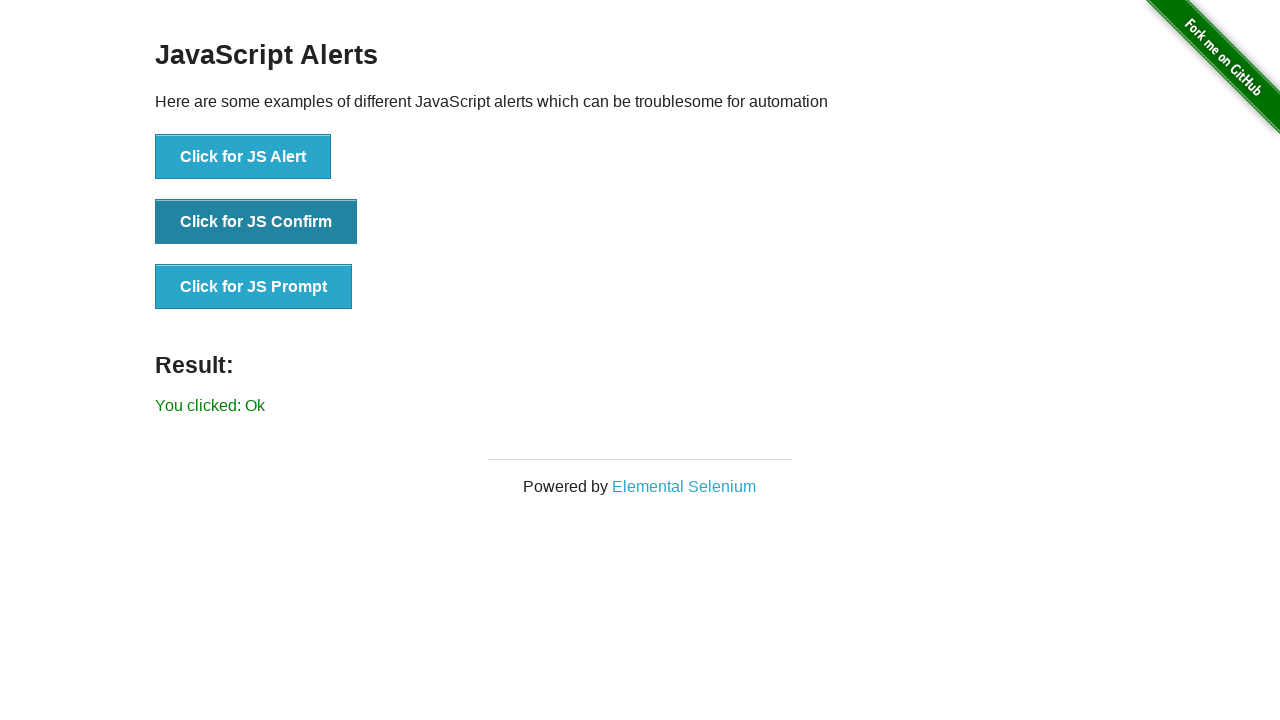

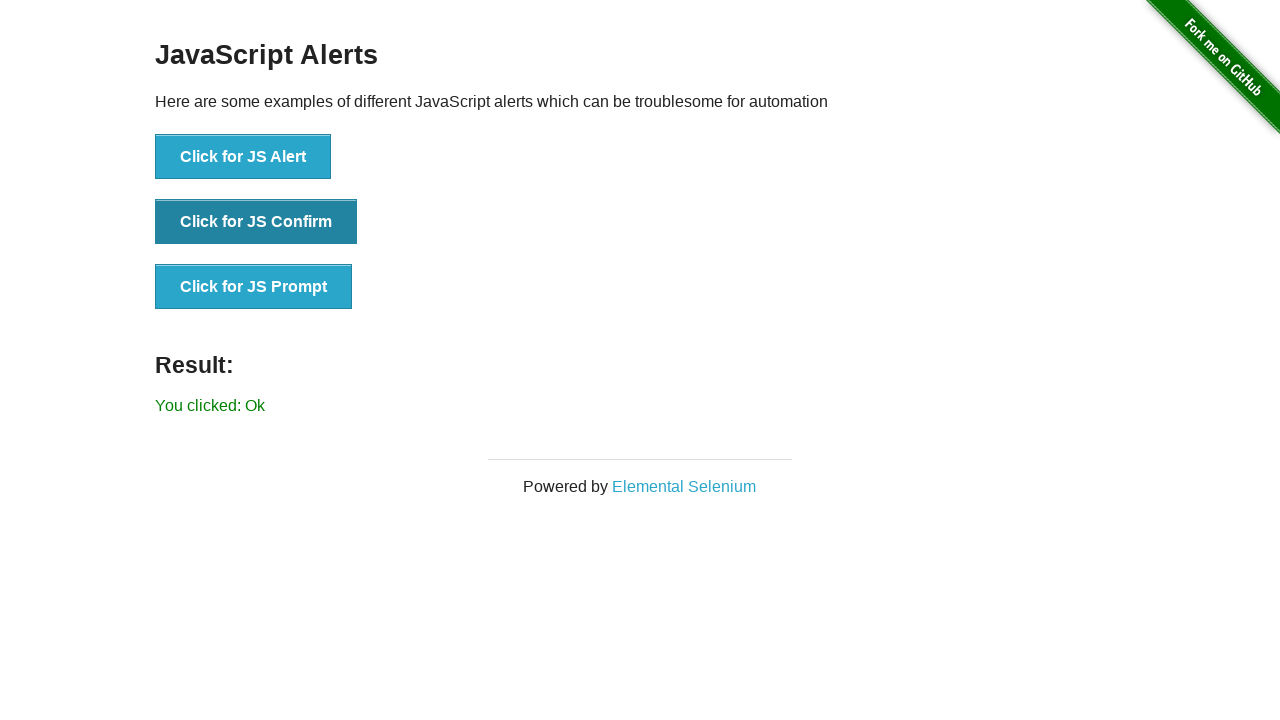